Tests submitting a practice form with all fields including name, phone, gender, hobbies, state/city, birth date, and email, then verifies the confirmation message.

Starting URL: https://demoqa.com/automation-practice-form

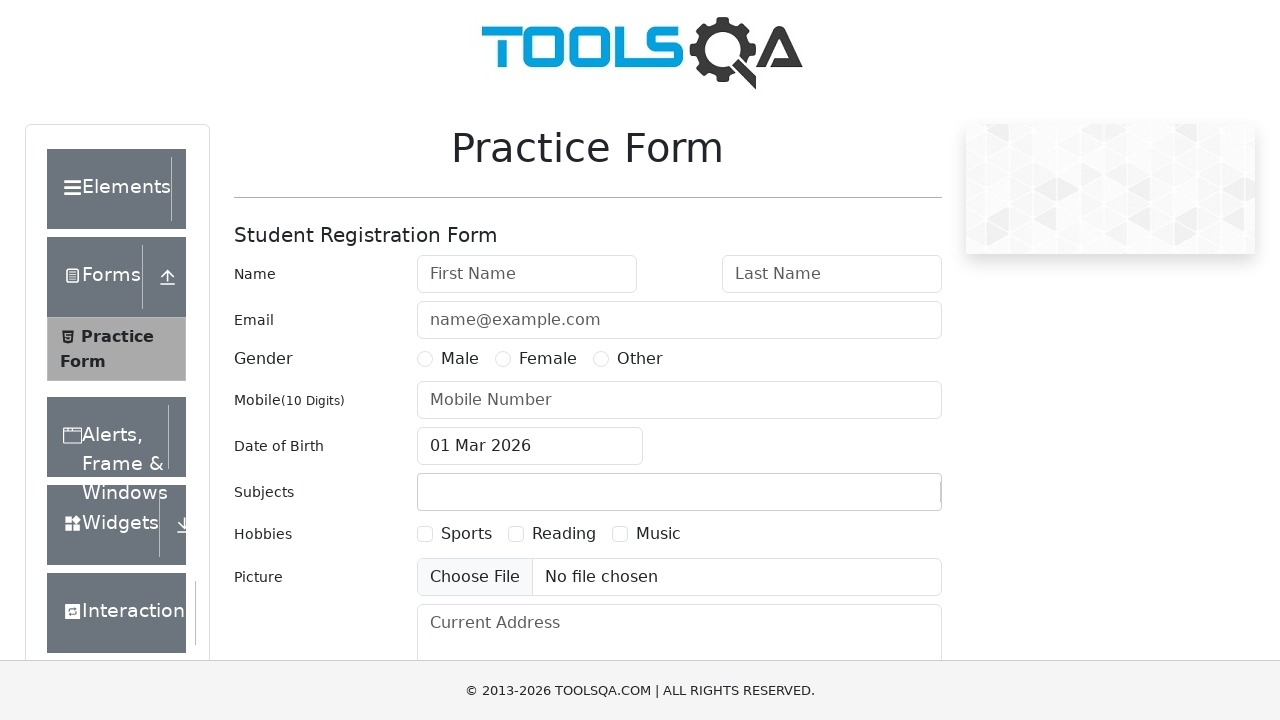

Filled first name field with 'Jennifer' on #firstName
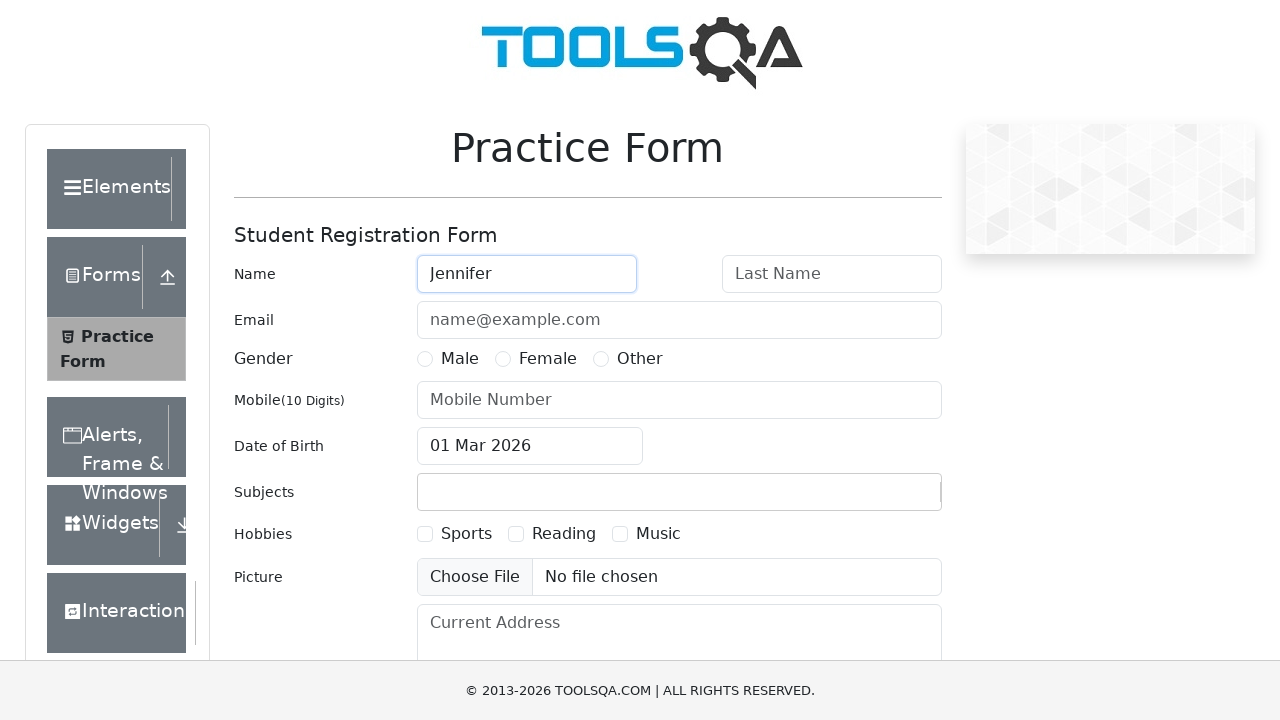

Filled last name field with 'Rodriguez' on #lastName
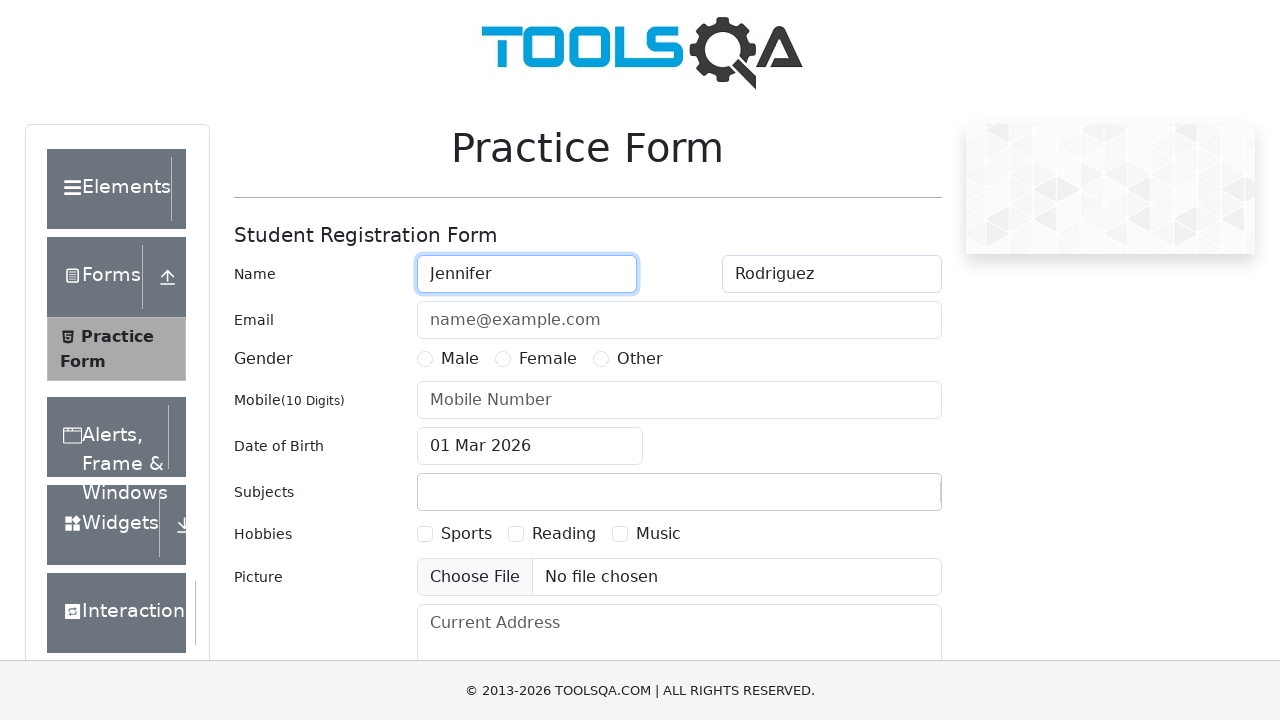

Filled email field with 'jennifer.rodriguez@example.com' on #userEmail
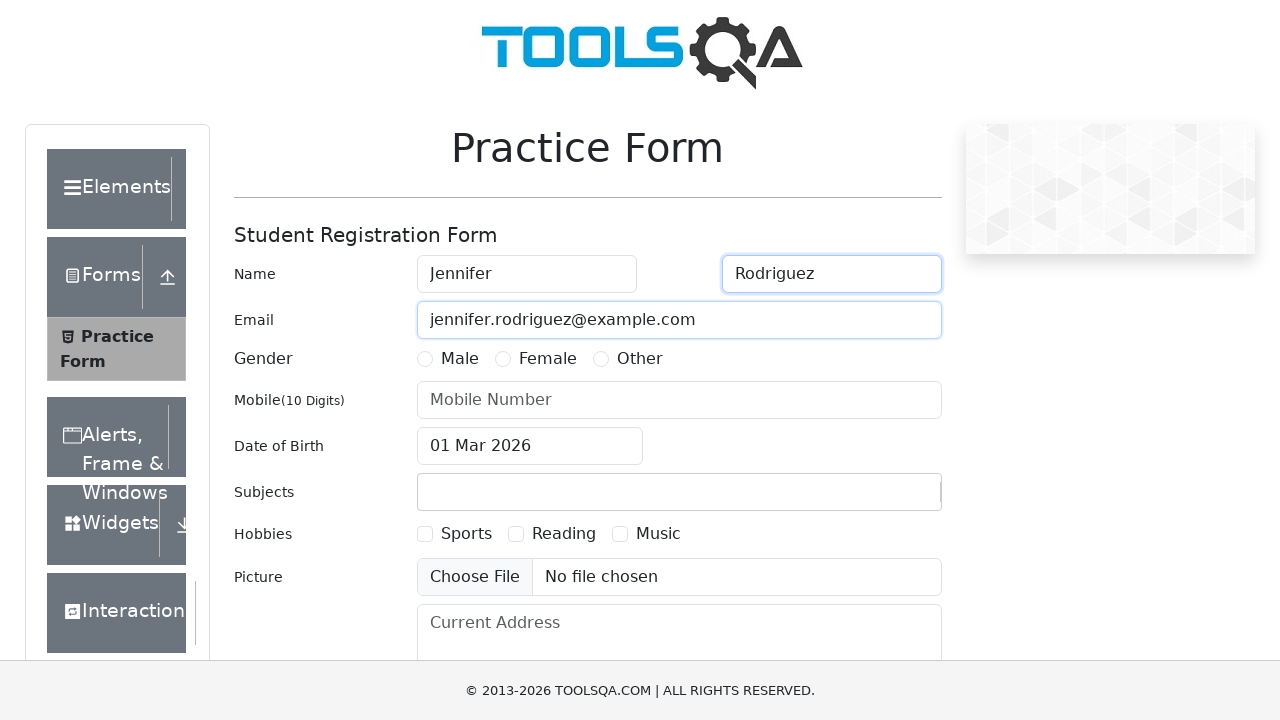

Filled phone number field with '5559876543' on #userNumber
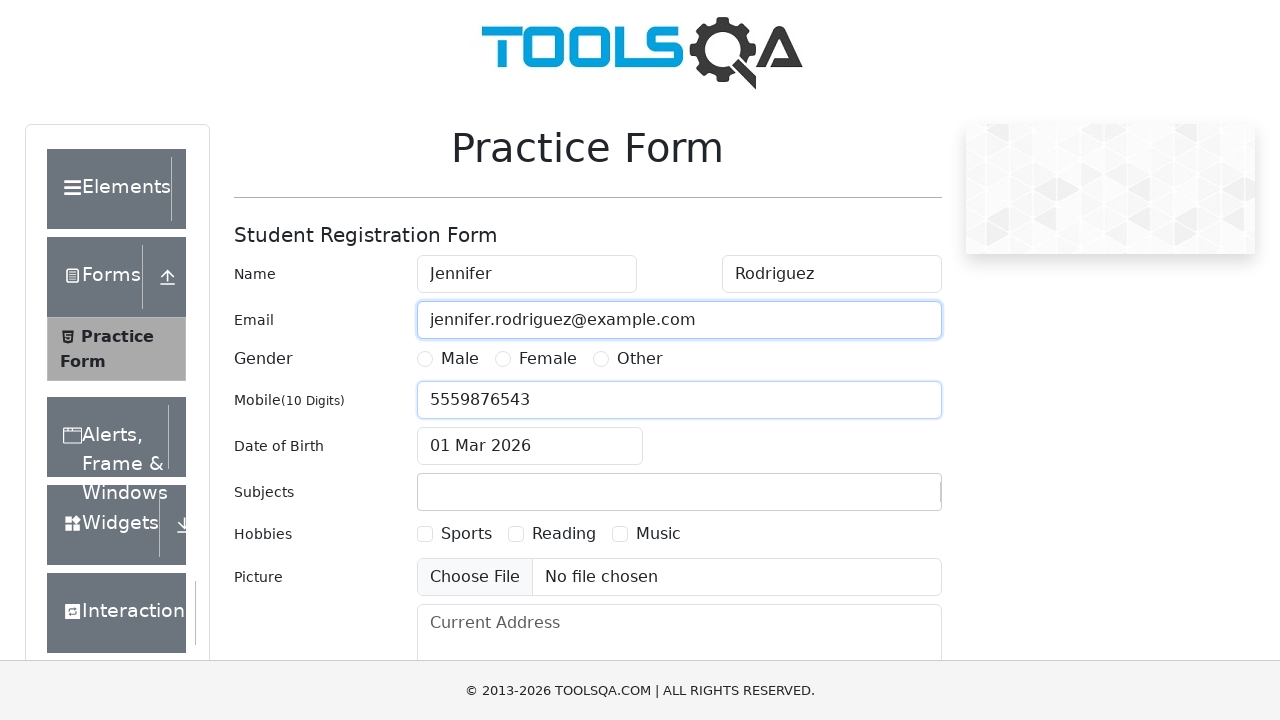

Selected Female gender option at (548, 359) on label[for='gender-radio-2']
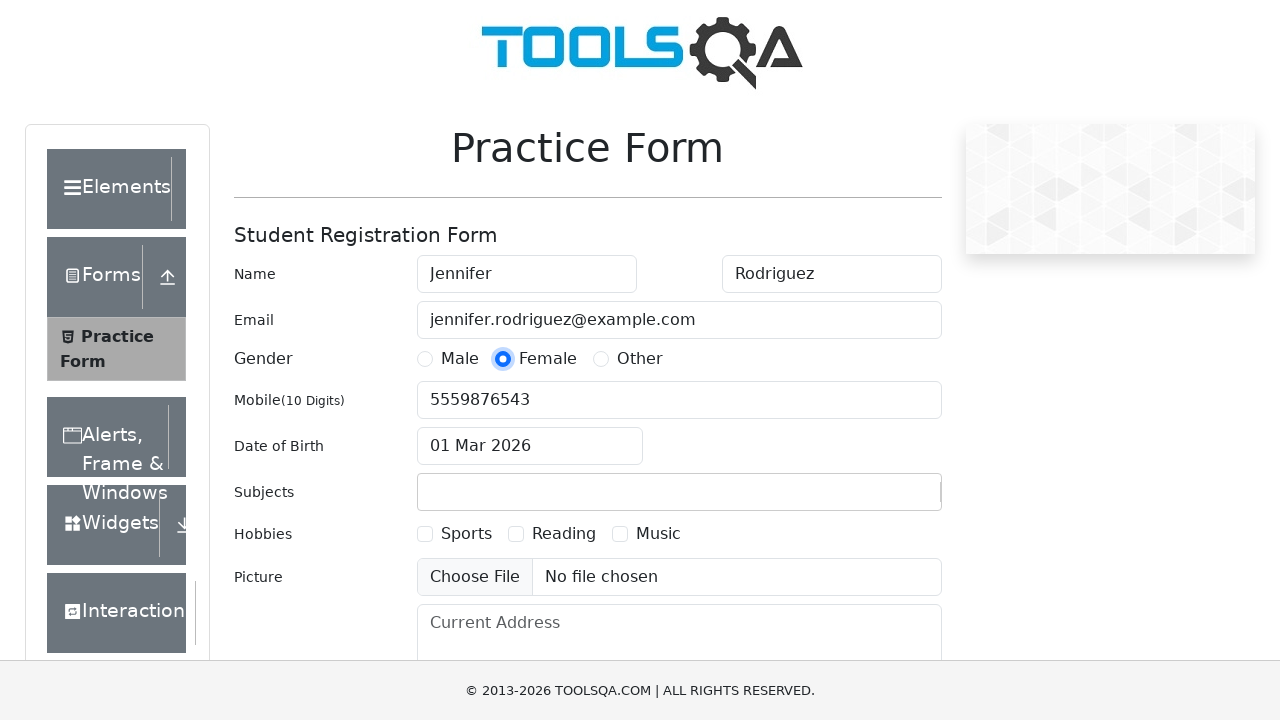

Selected Sports hobby at (466, 534) on label[for='hobbies-checkbox-1']
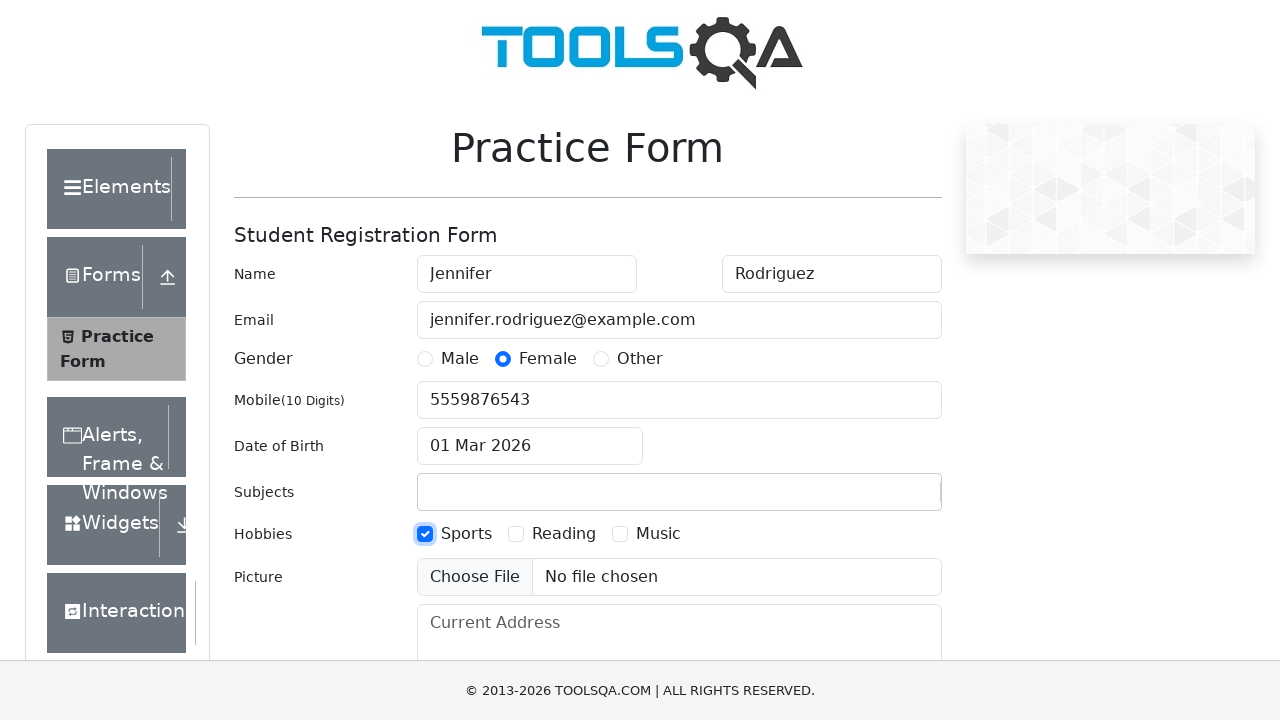

Opened date of birth picker at (530, 446) on #dateOfBirthInput
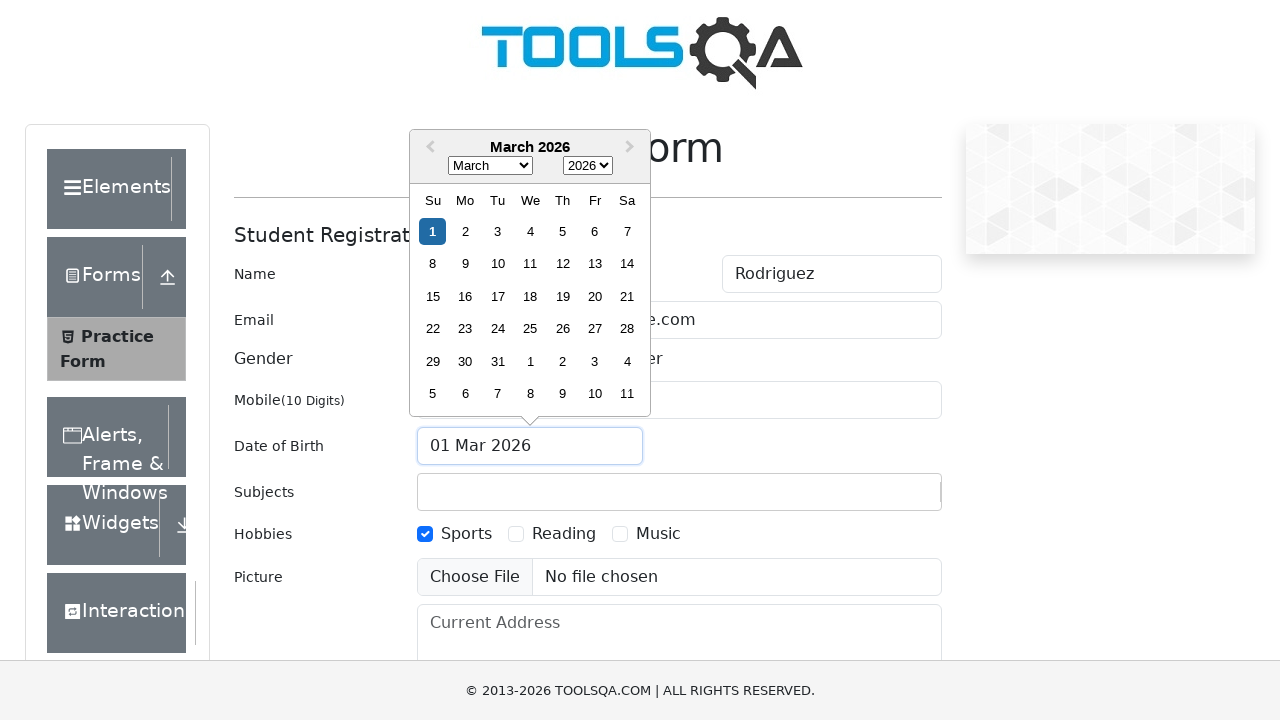

Selected birth month 'June' on .react-datepicker__month-select
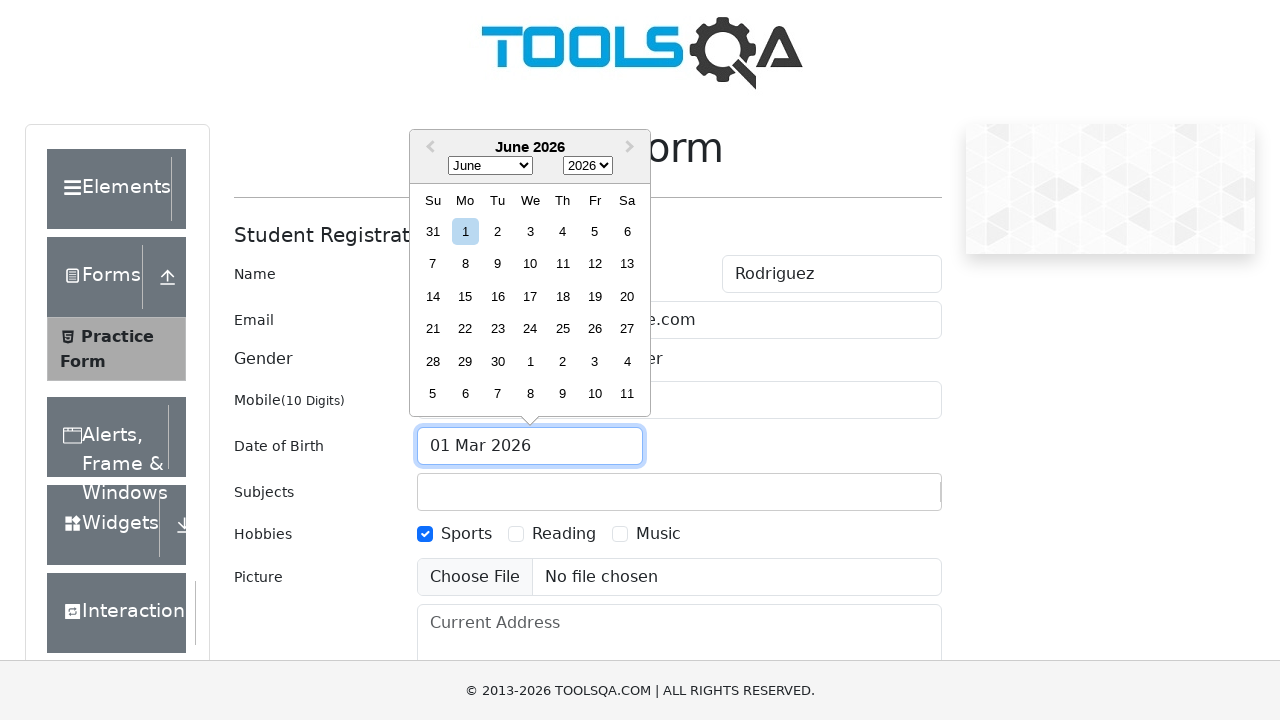

Selected birth year '1995' on .react-datepicker__year-select
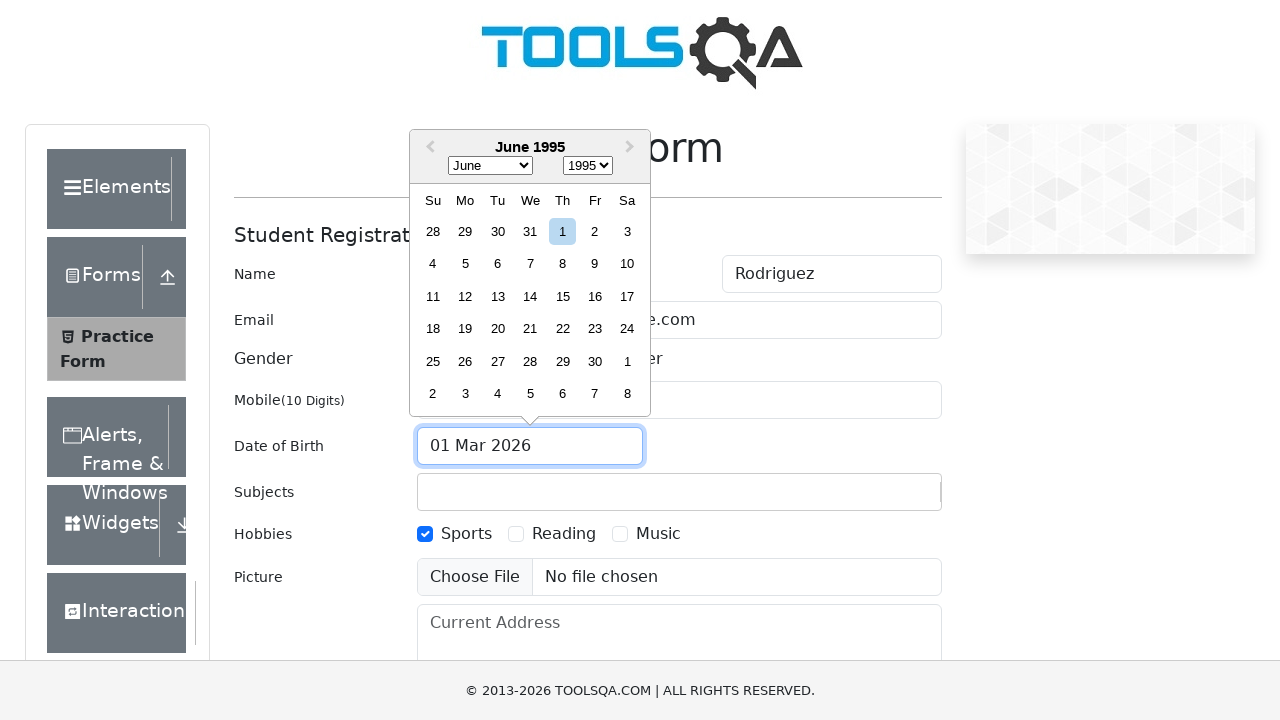

Selected birth day '15' at (562, 296) on .react-datepicker__day--015:not(.react-datepicker__day--outside-month)
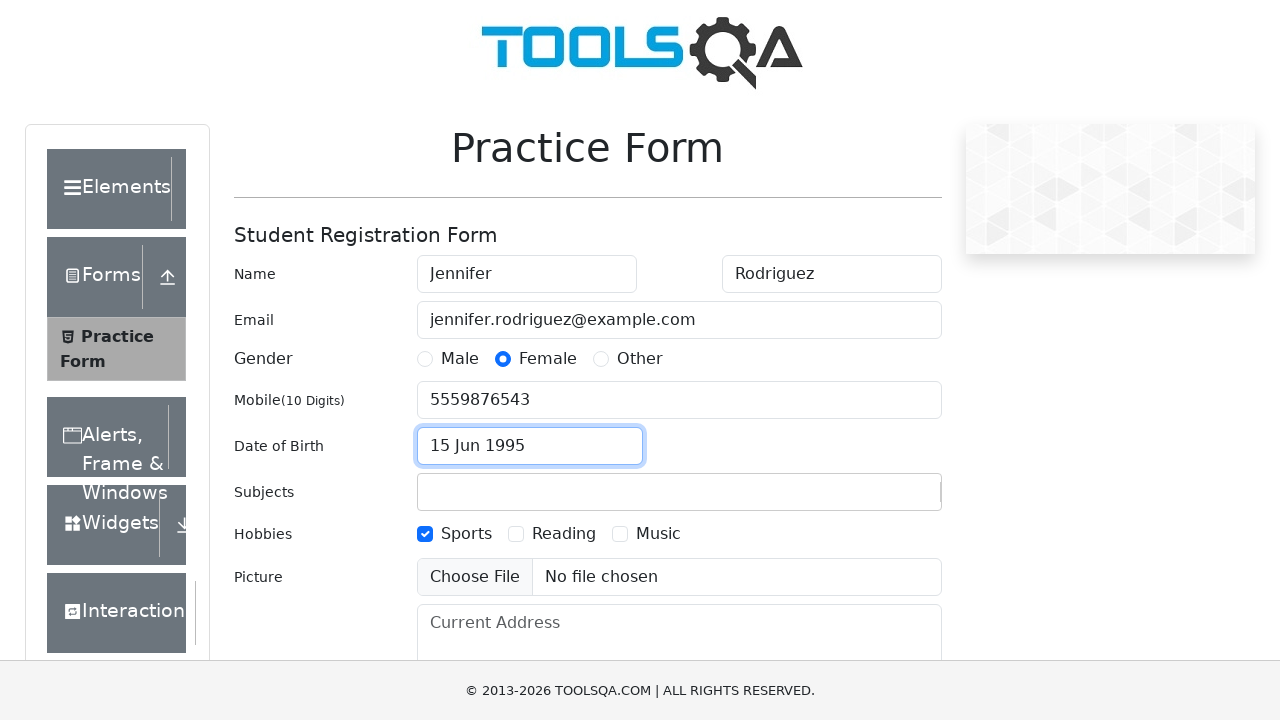

Clicked state dropdown at (527, 437) on #state
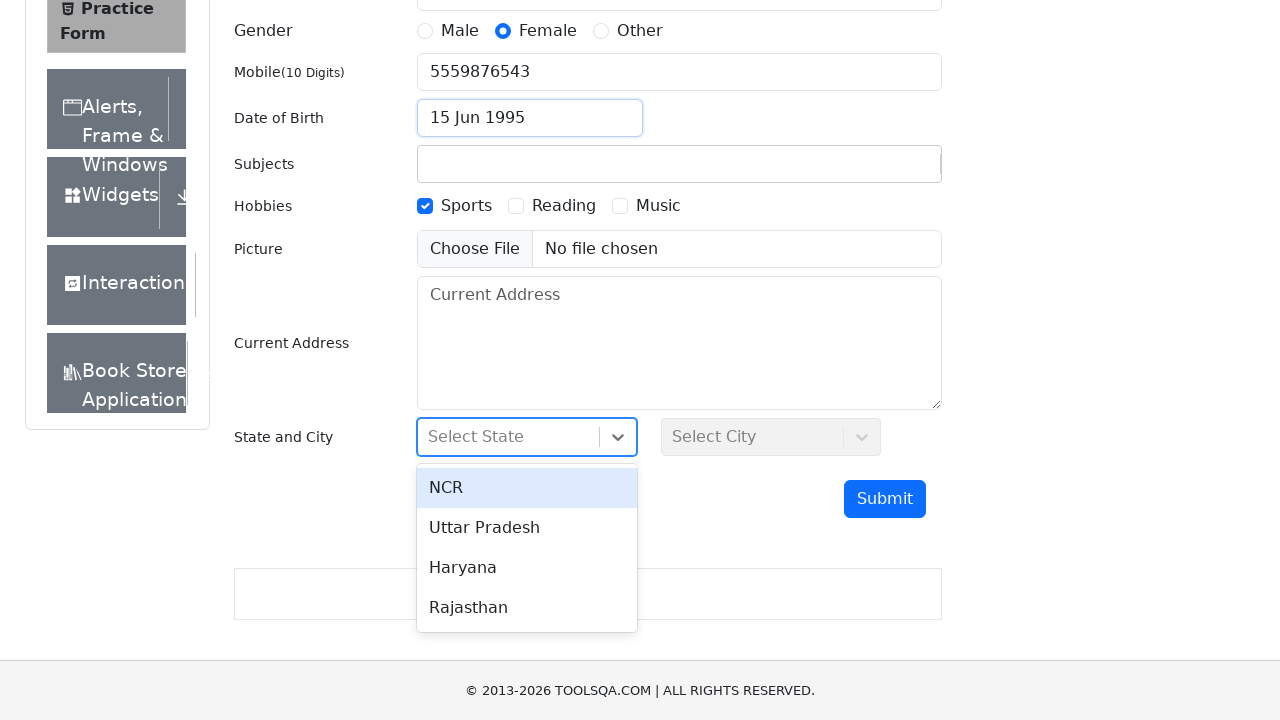

Selected first state option at (527, 488) on #react-select-3-option-0
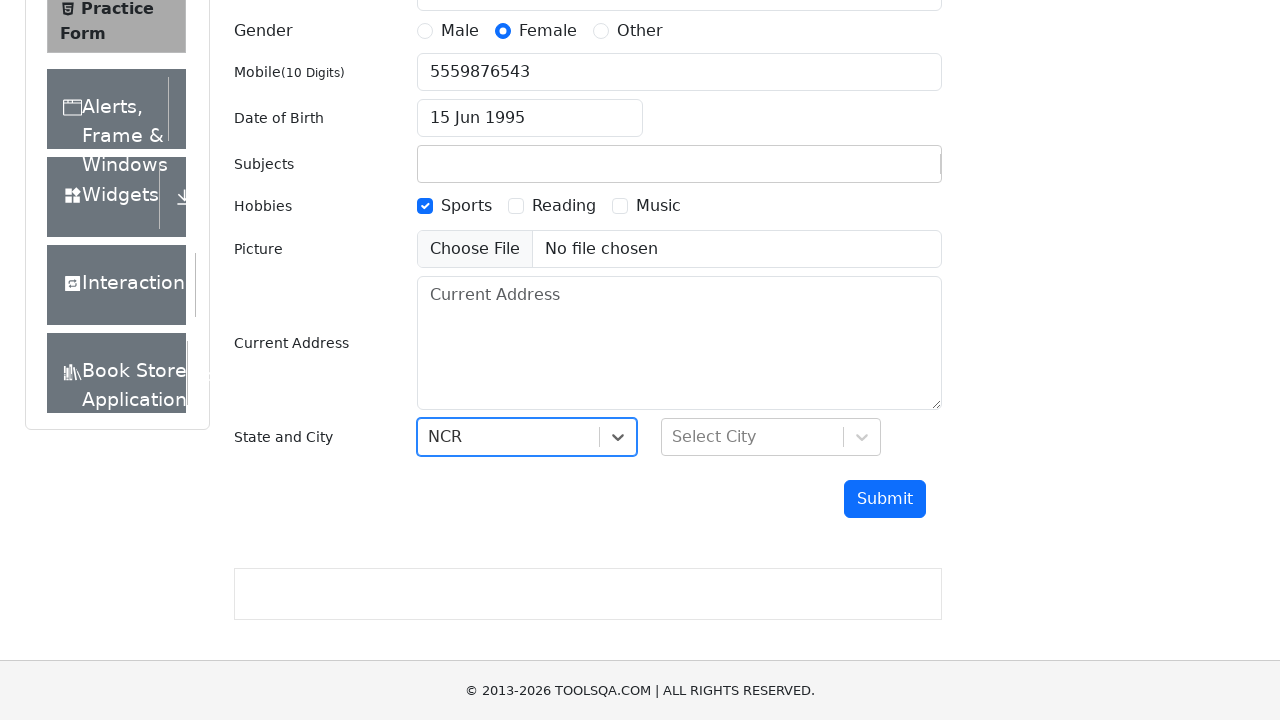

Clicked city dropdown at (771, 437) on #city
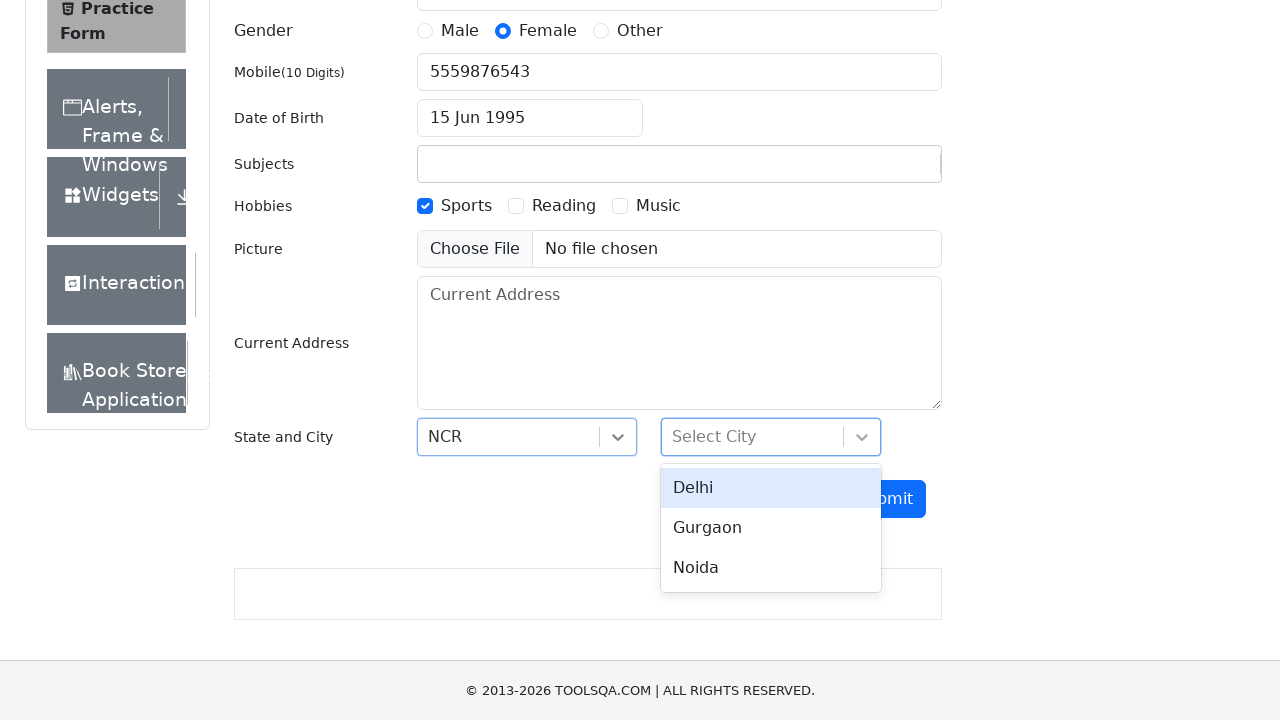

Selected first city option at (771, 488) on #react-select-4-option-0
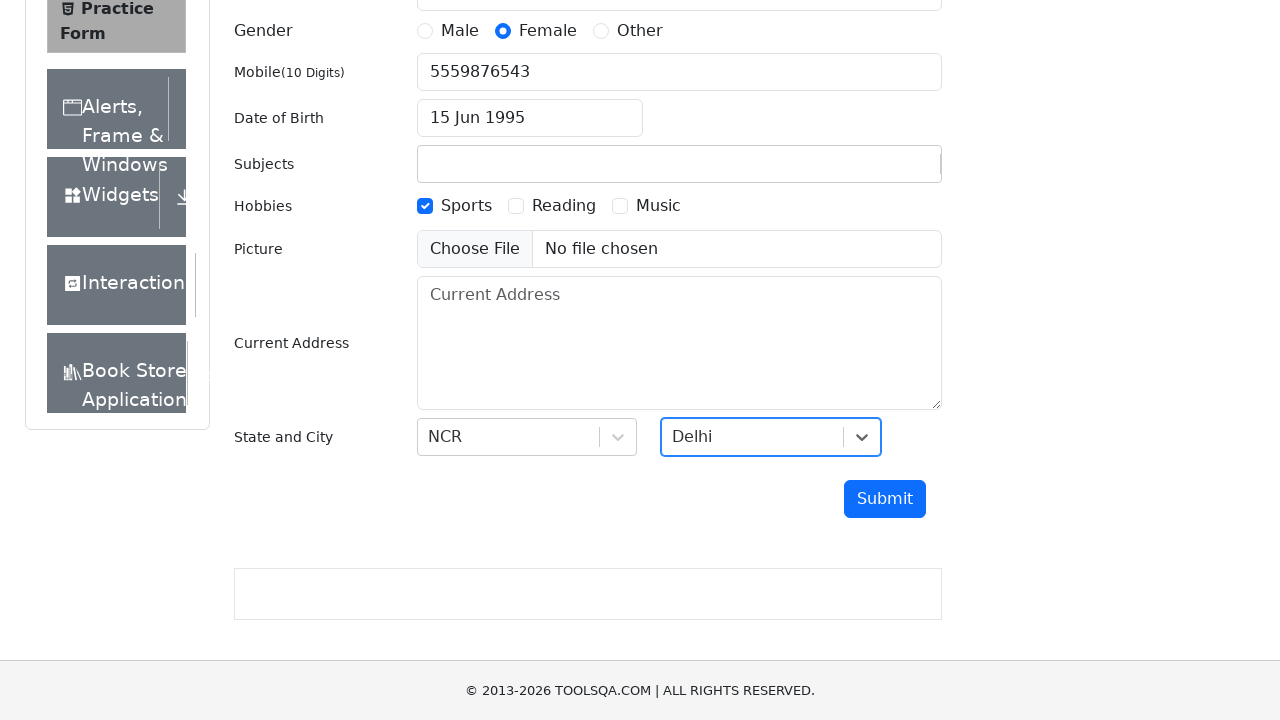

Clicked submit button to submit form at (885, 499) on #submit
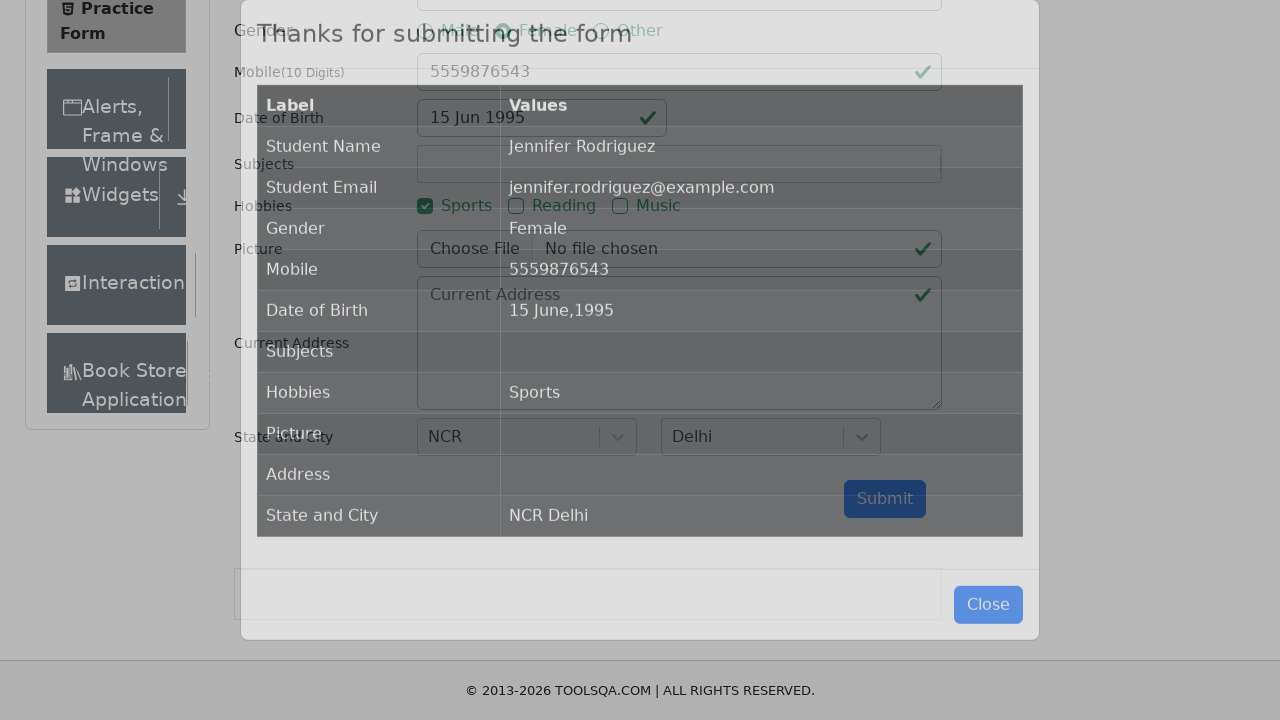

Confirmation modal appeared
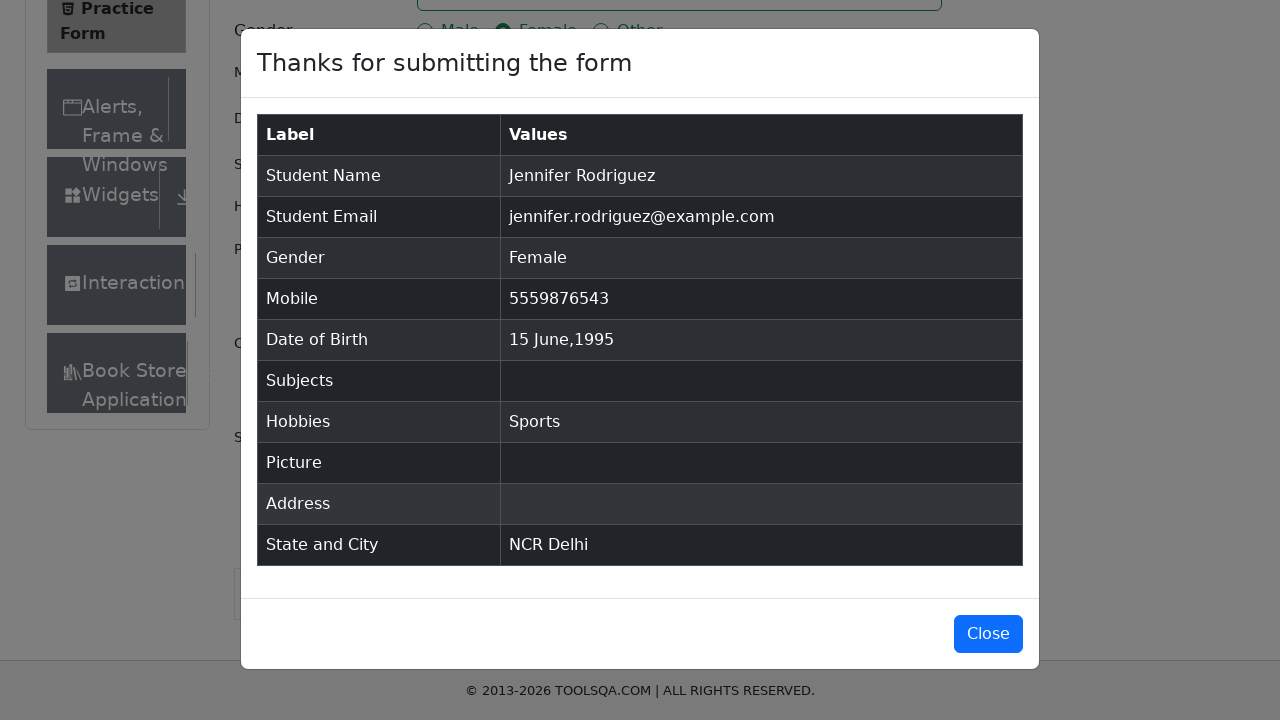

Retrieved confirmation message: 'Thanks for submitting the form'
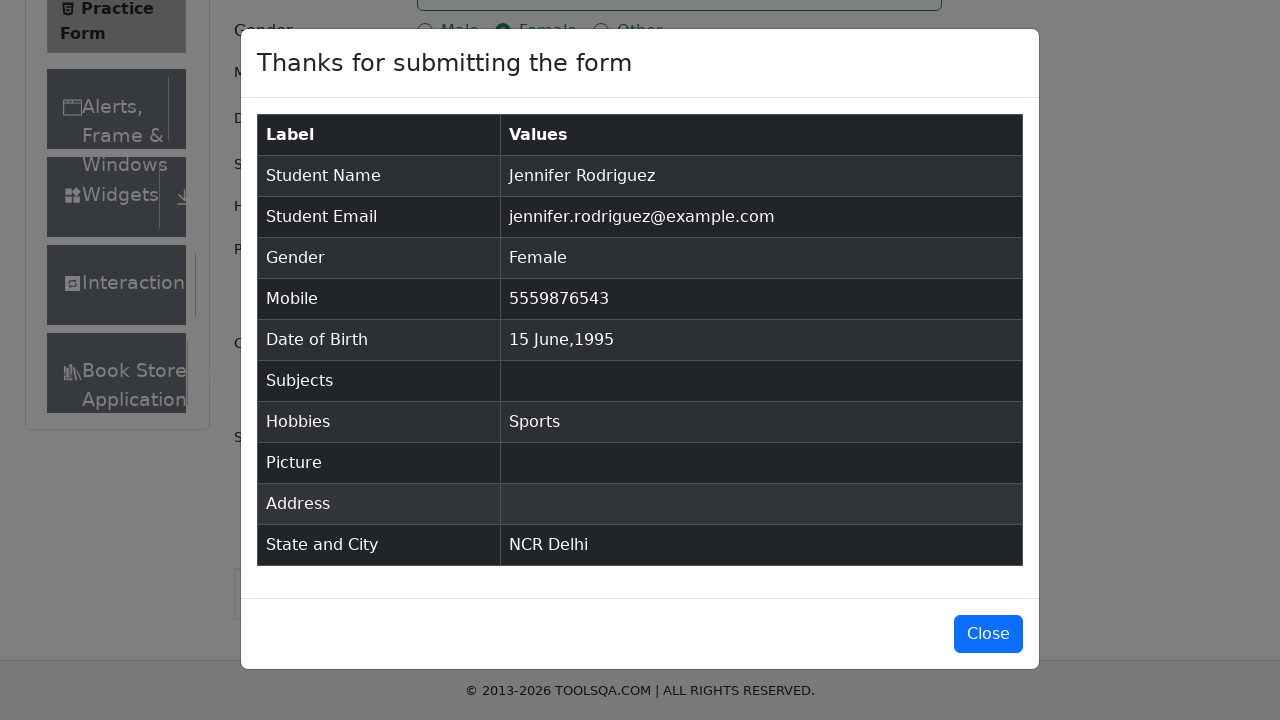

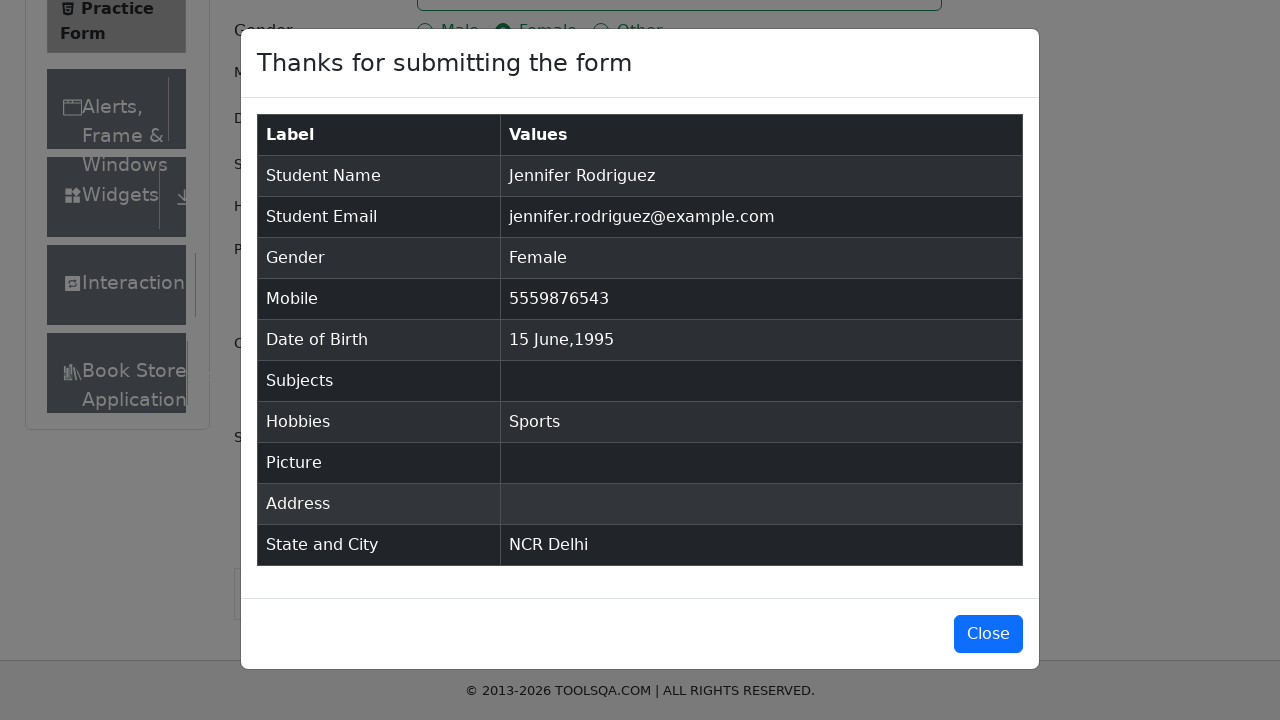